Tests page scrolling functionality by scrolling to the bottom of a news channel page using JavaScript execution

Starting URL: https://www.icswb.com/channel-list-channel-161.html

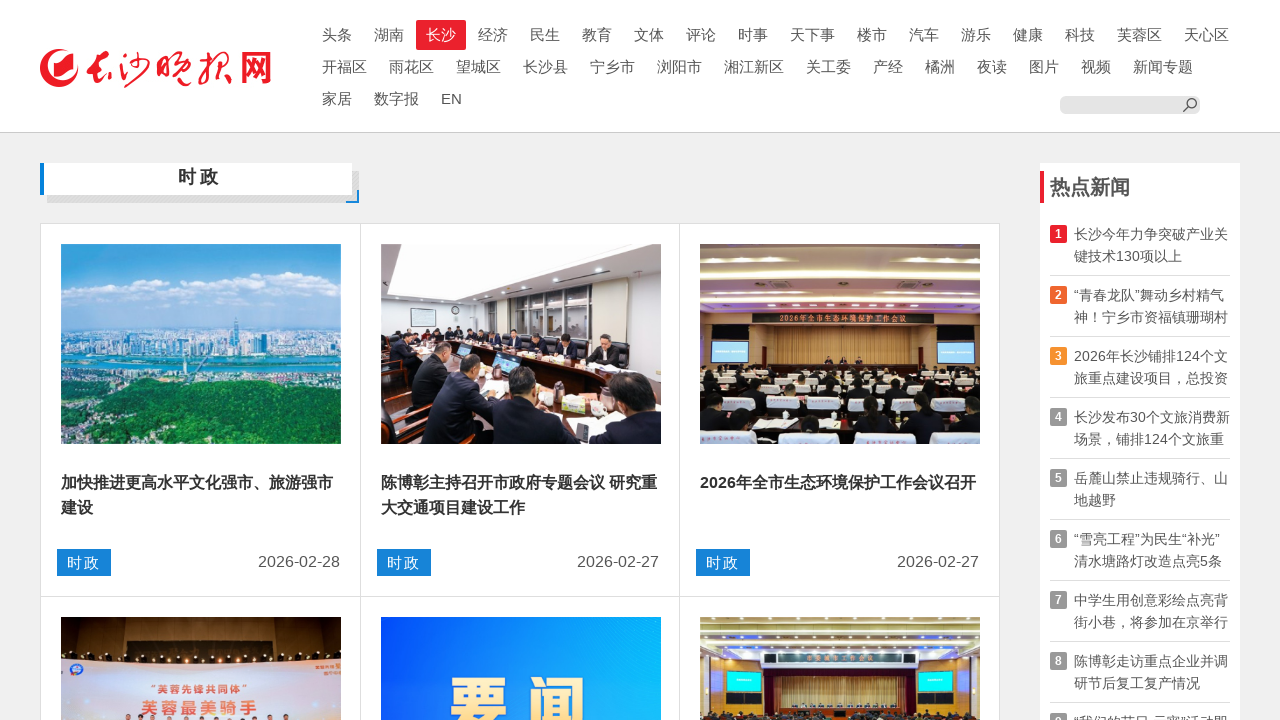

Scrolled to the bottom of the news channel page using JavaScript
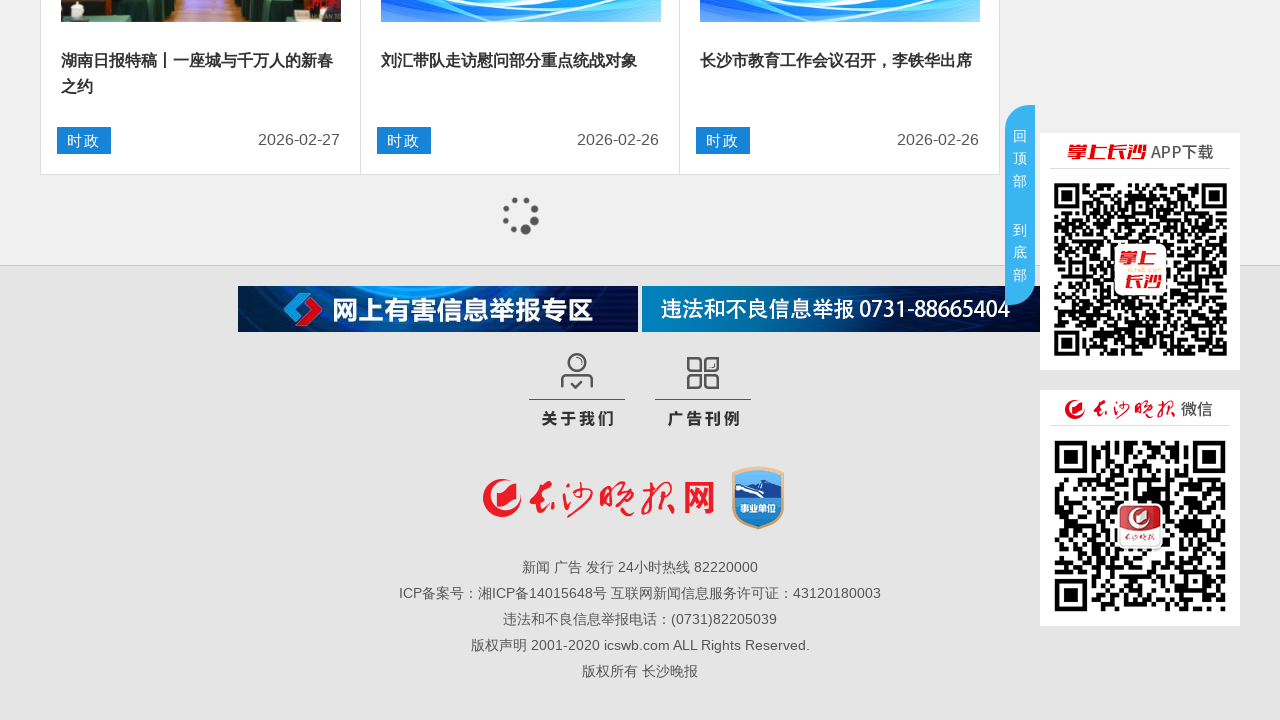

Waited 1000ms for dynamically loaded content to render
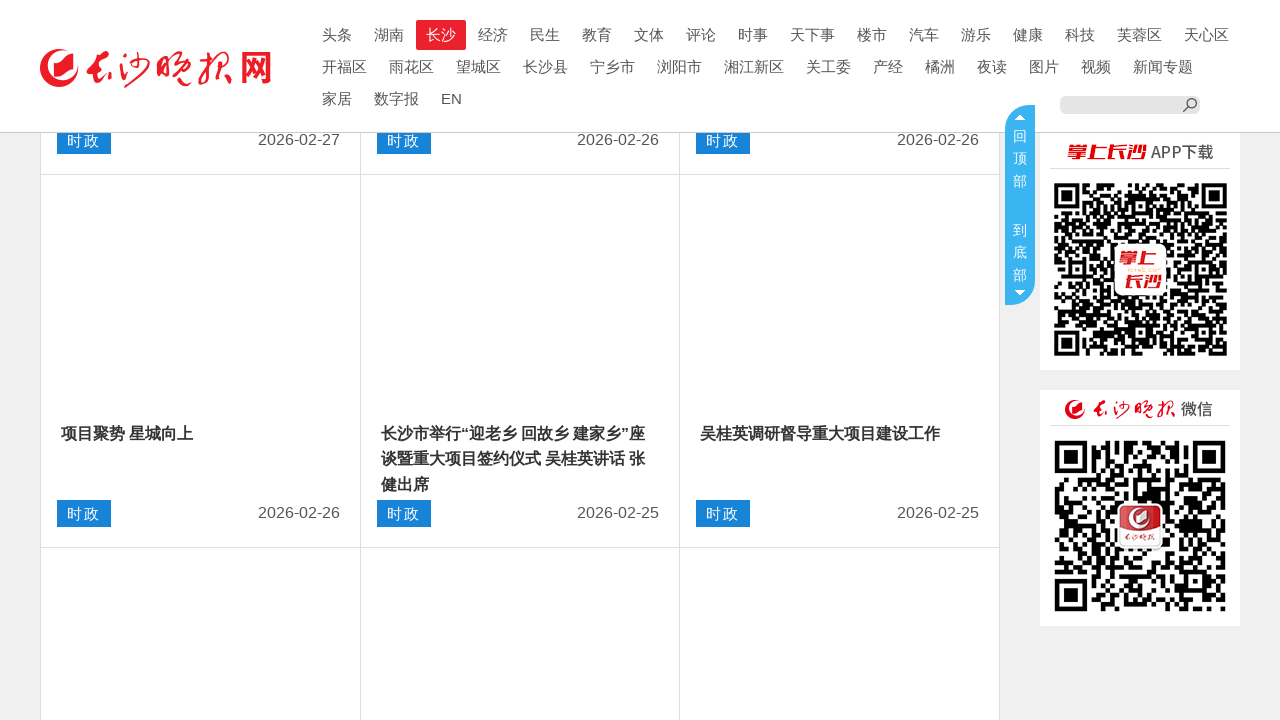

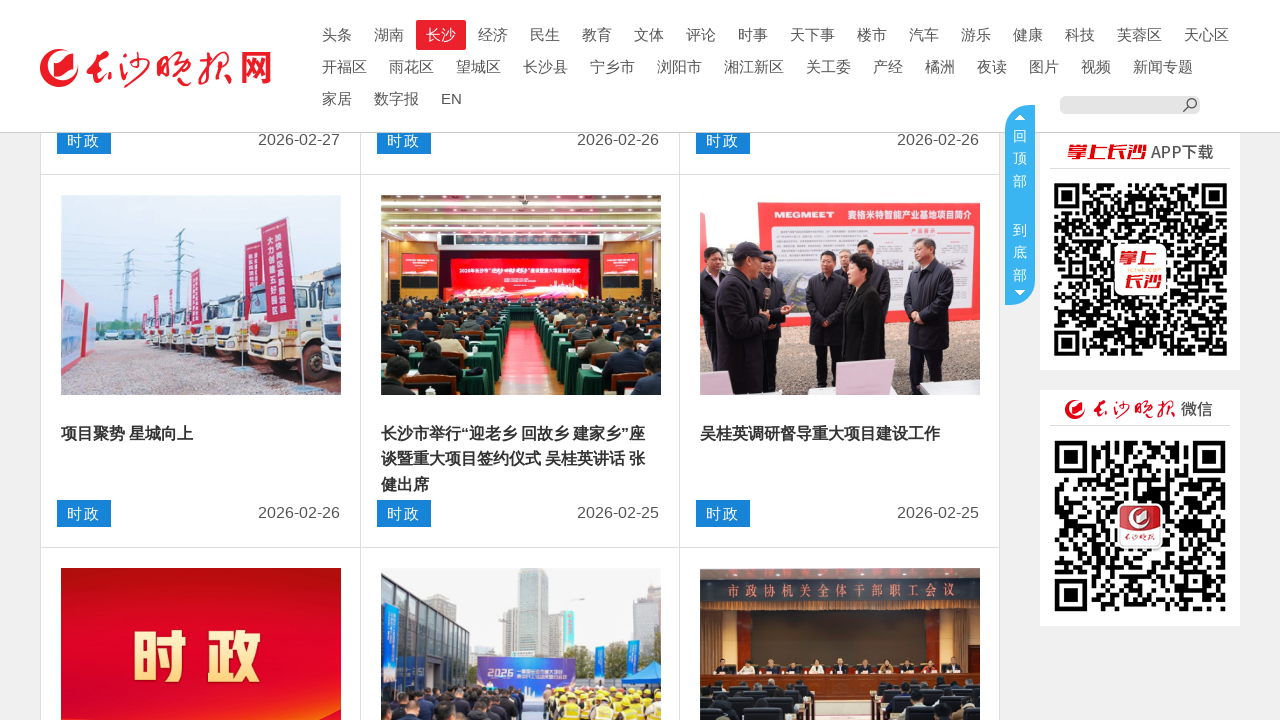